Tests the travel agency search functionality by searching for agencies in a specific Argentine province, waiting for results to load, and navigating through multiple pages of results using pagination.

Starting URL: https://www.agenciasdeviajes.ar/#buscador

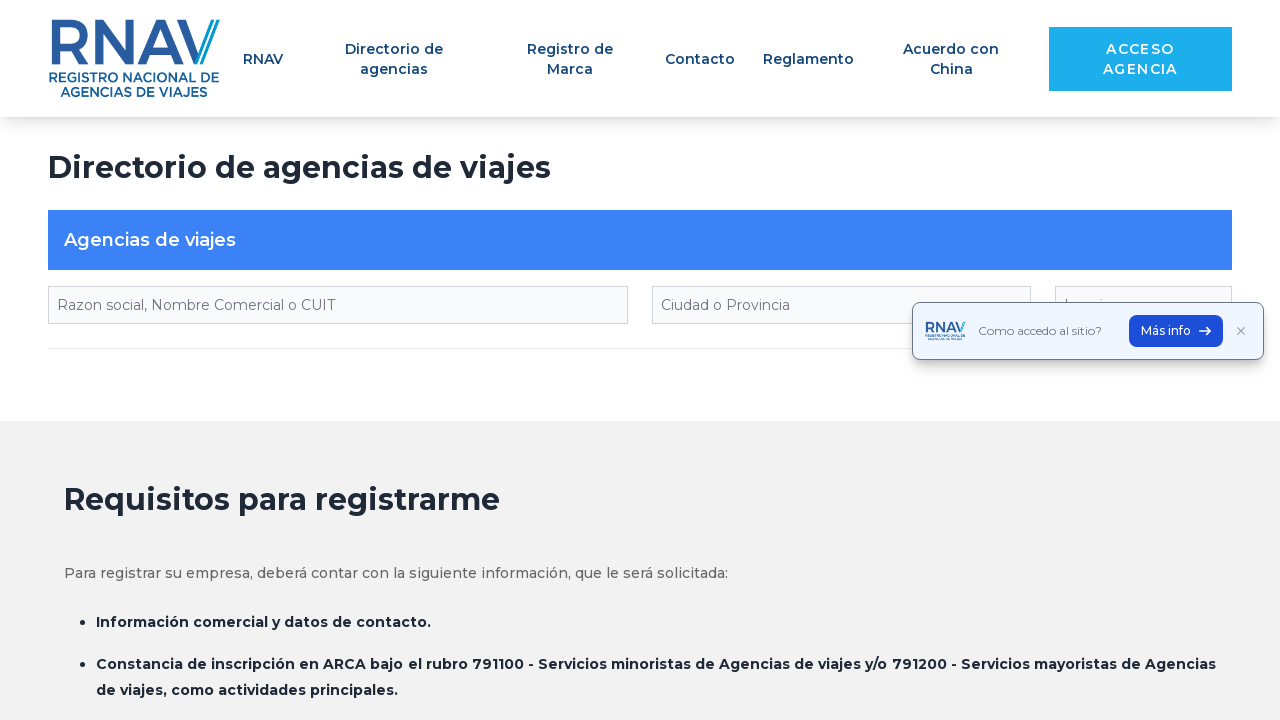

Search input field became available
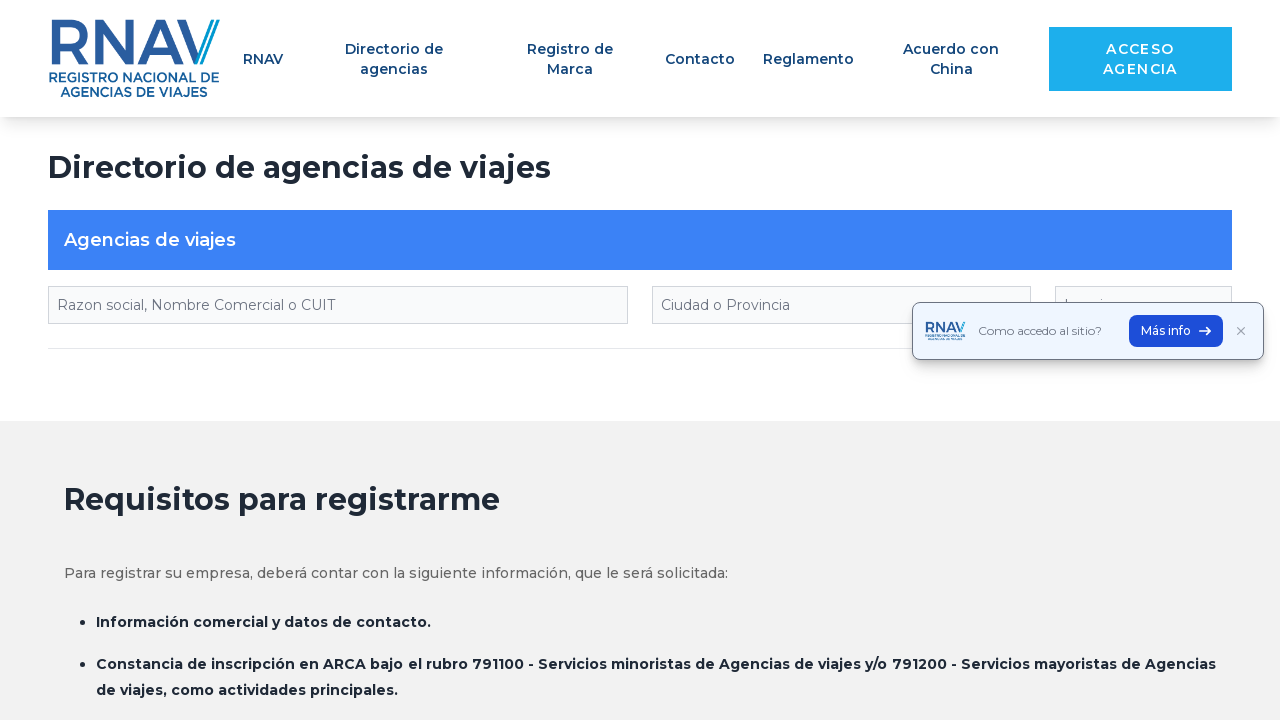

Filled search field with 'Córdoba' province on input[placeholder*='Ciudad o Provincia']
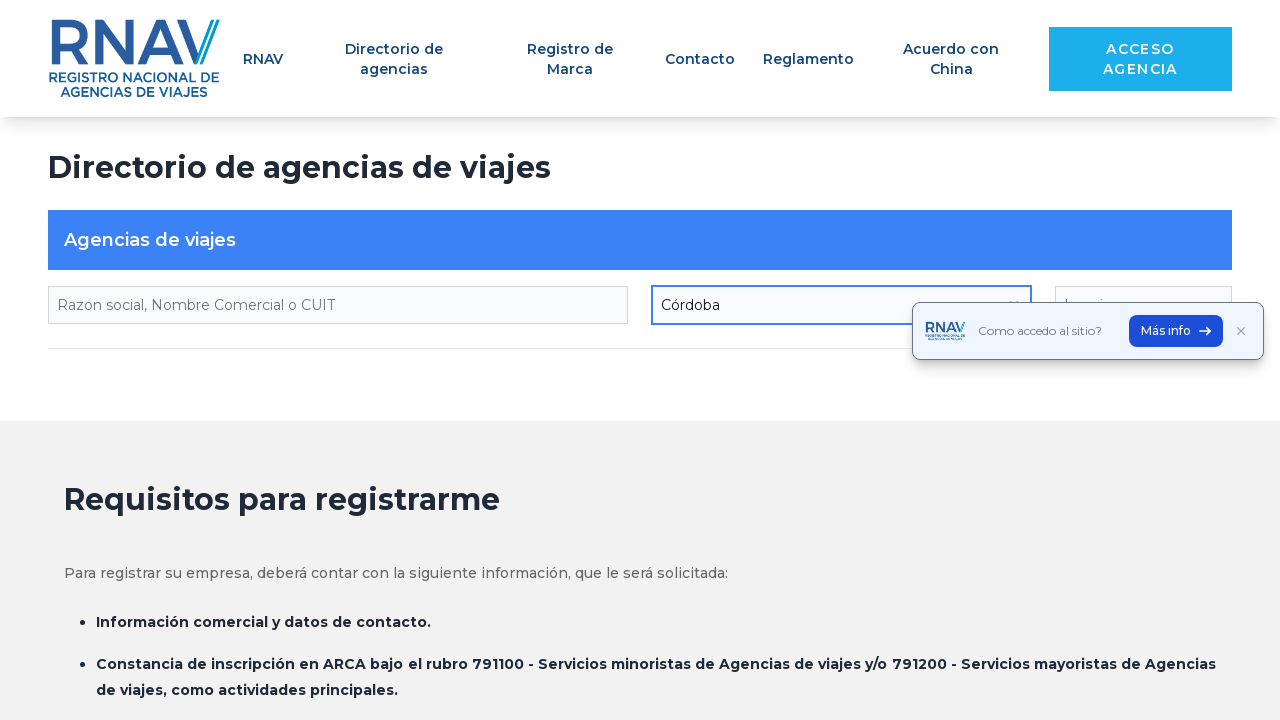

Waited for search results to appear
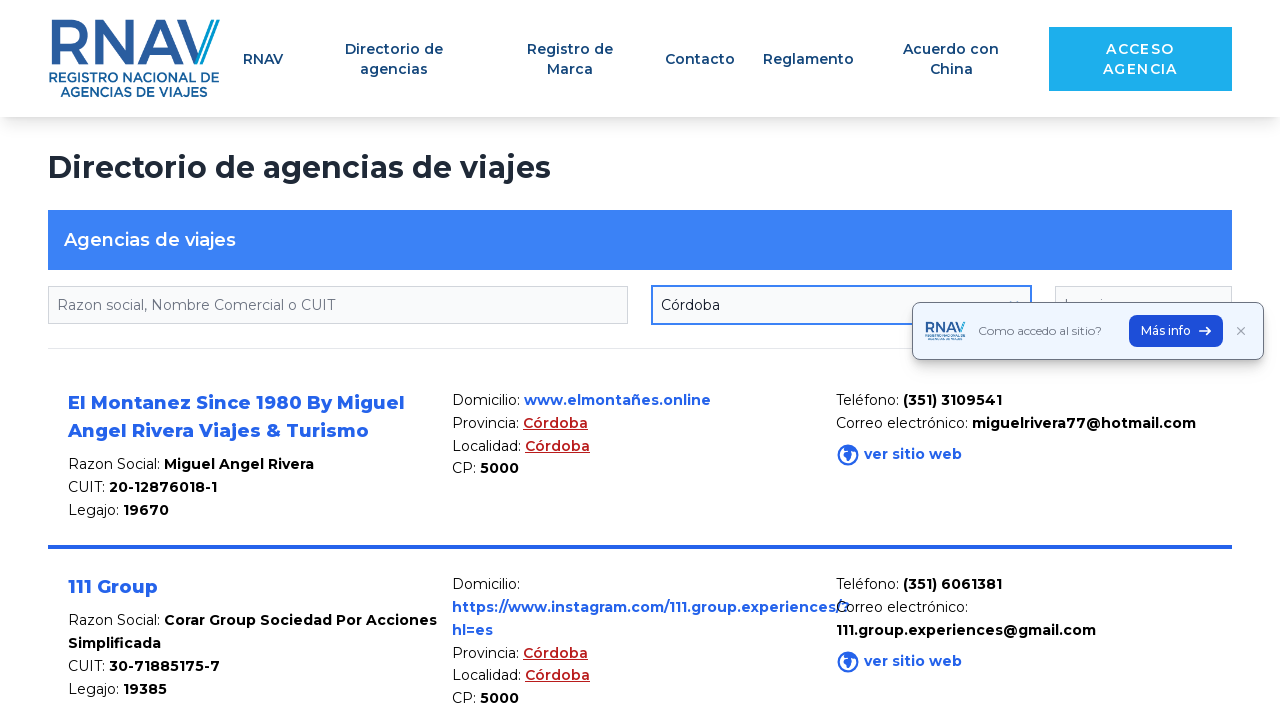

Agency results loaded with agency names visible
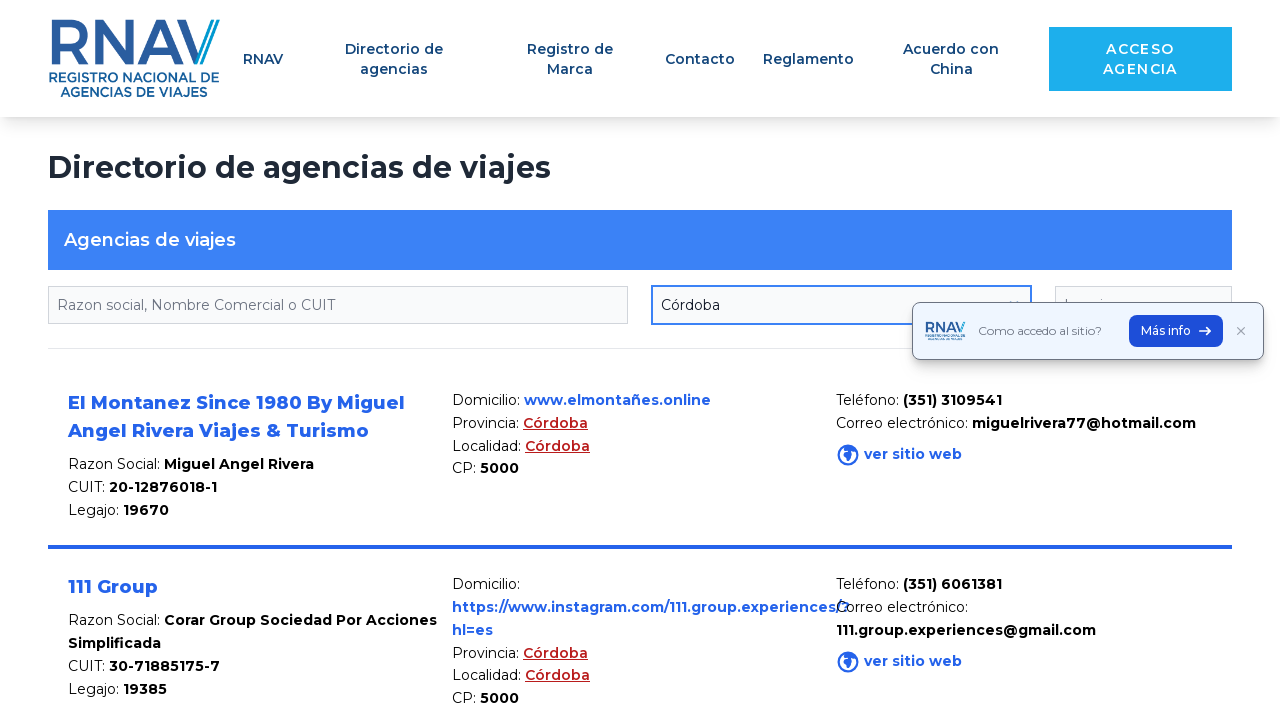

Agency descriptions loaded
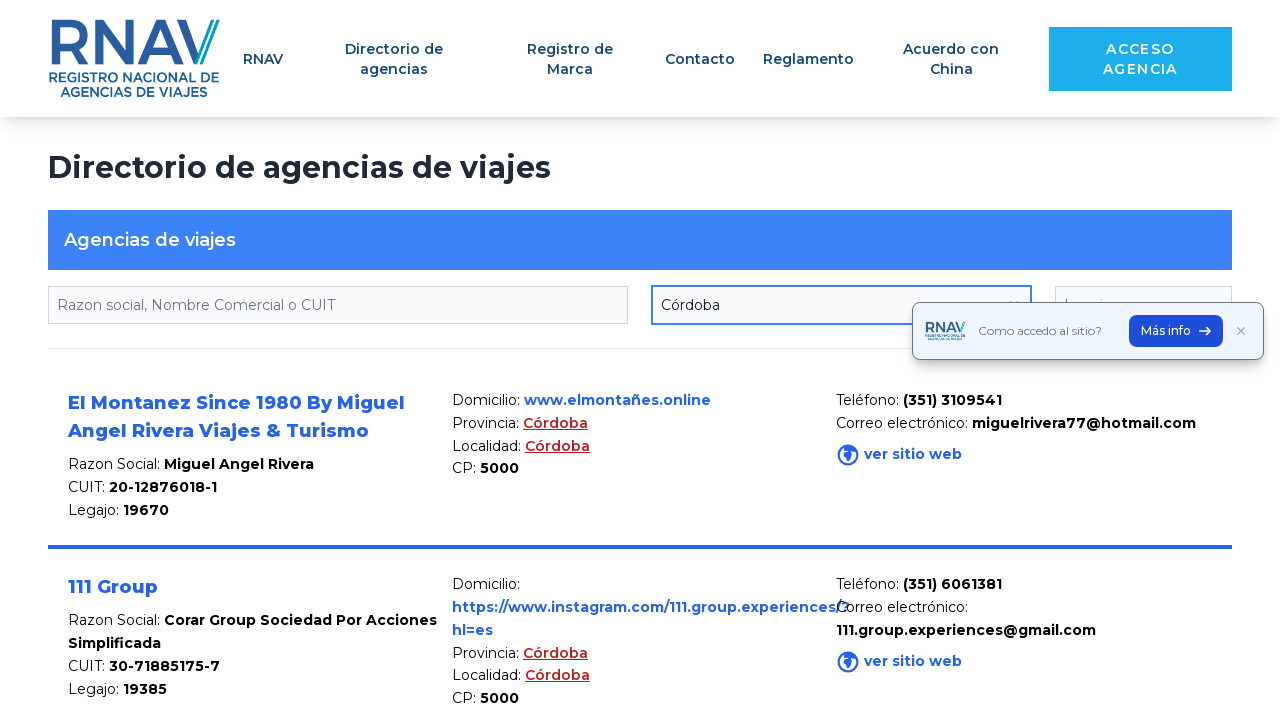

Attempted to close any modal dialogs
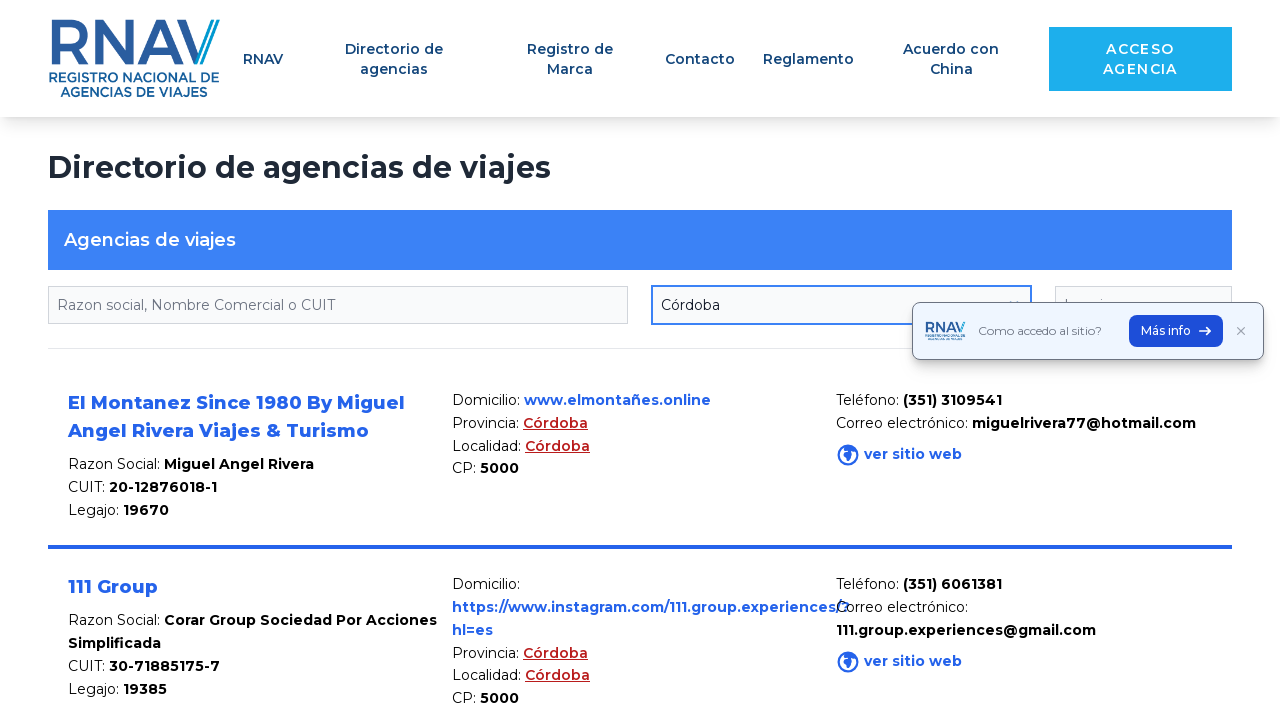

Waited for modal close operation to complete
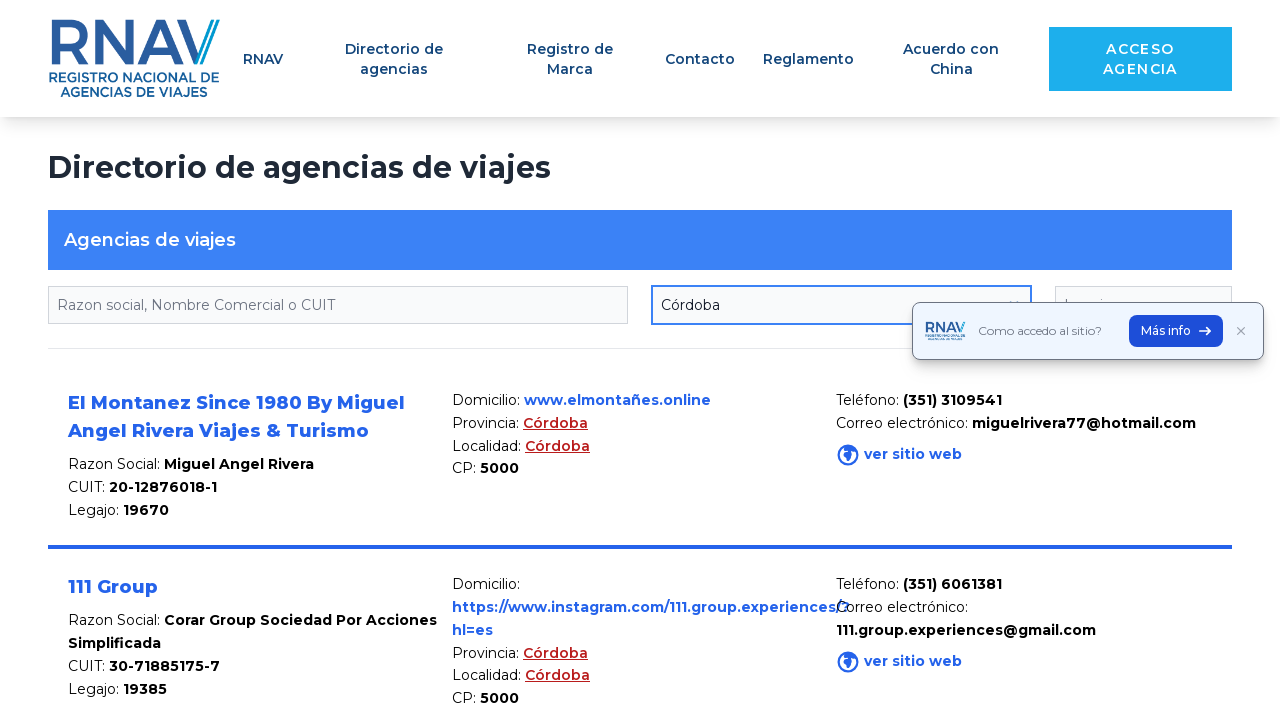

Scrolled next page button into view
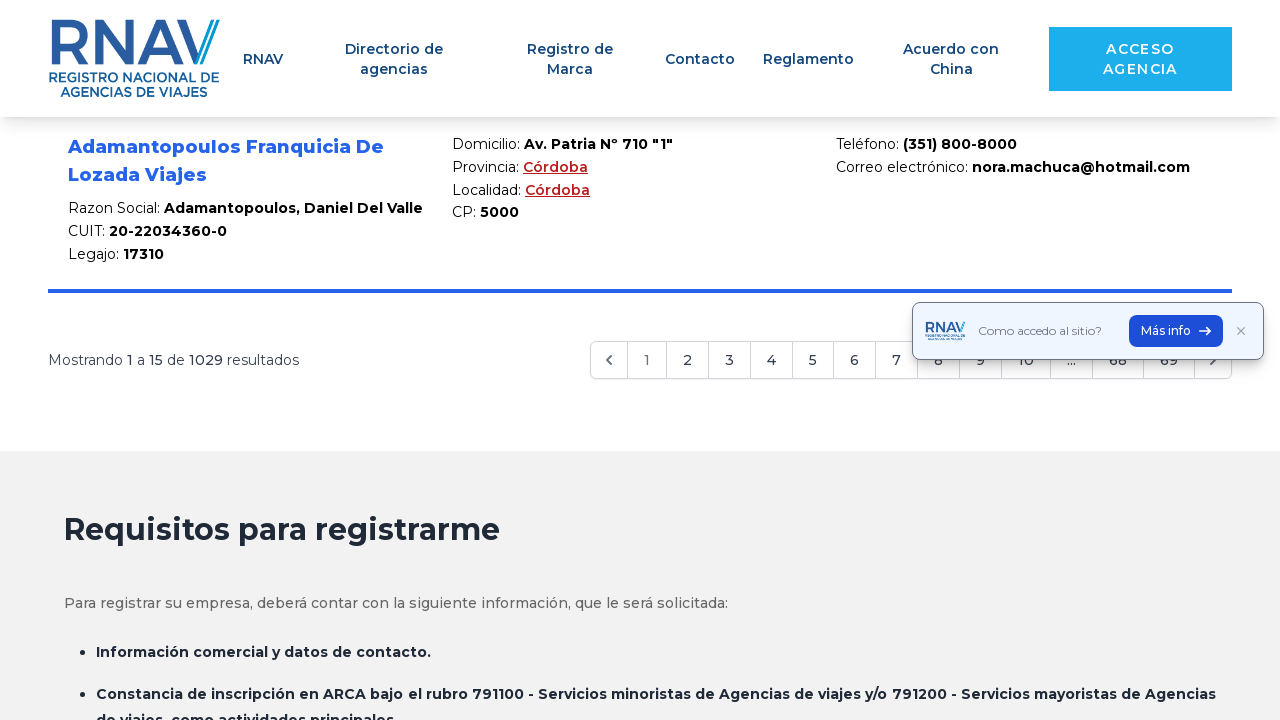

Clicked next page button to load more results at (1213, 360) on button[dusk='nextPage.after']
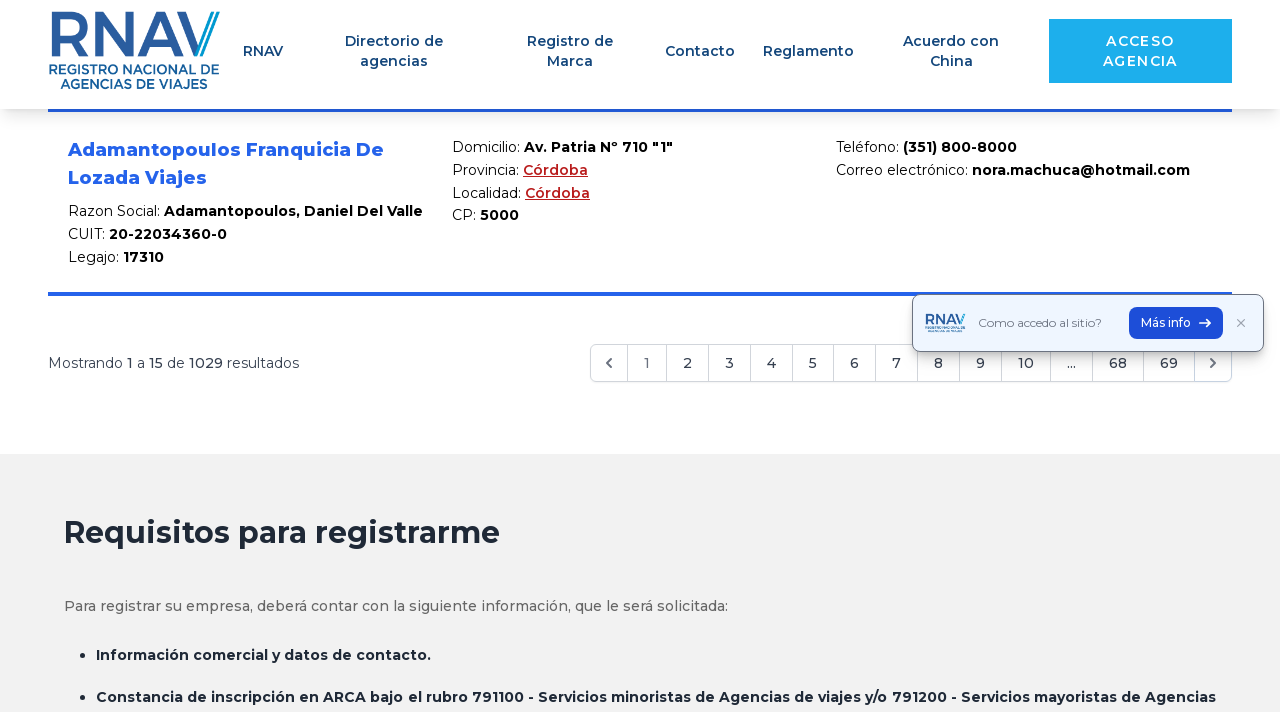

Waited for next page content to load
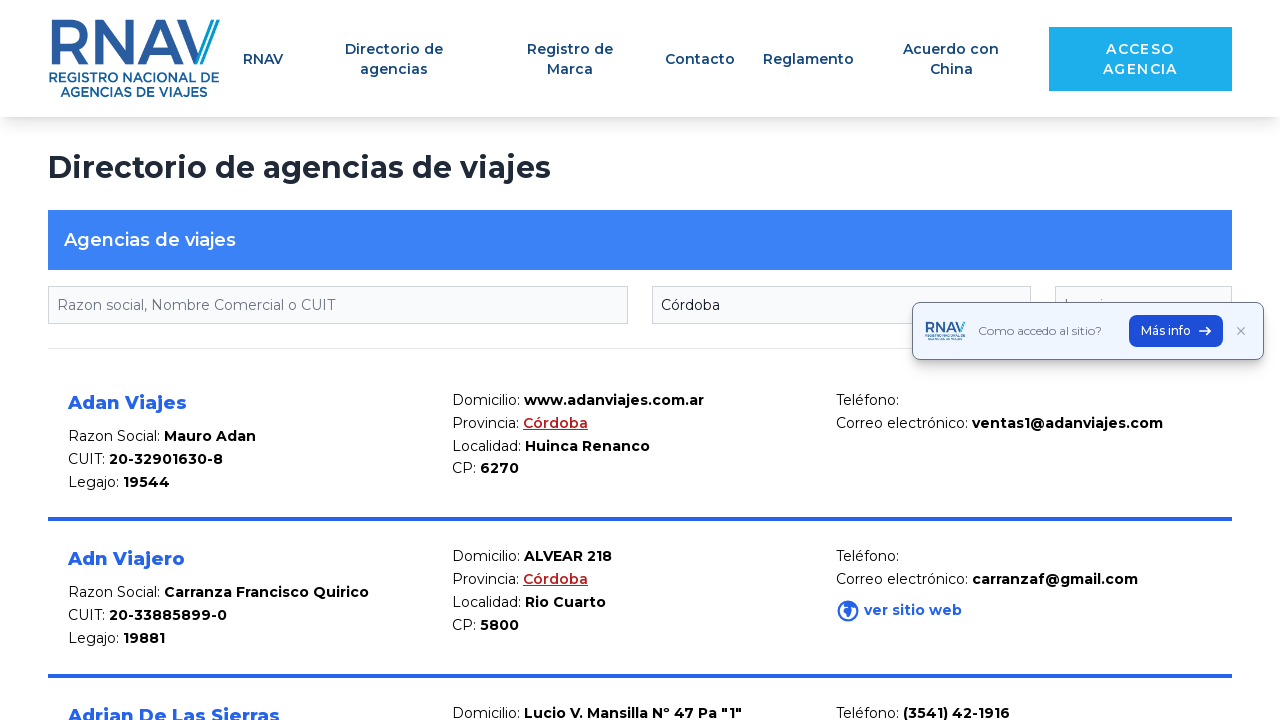

Verified next page results loaded with agency names visible
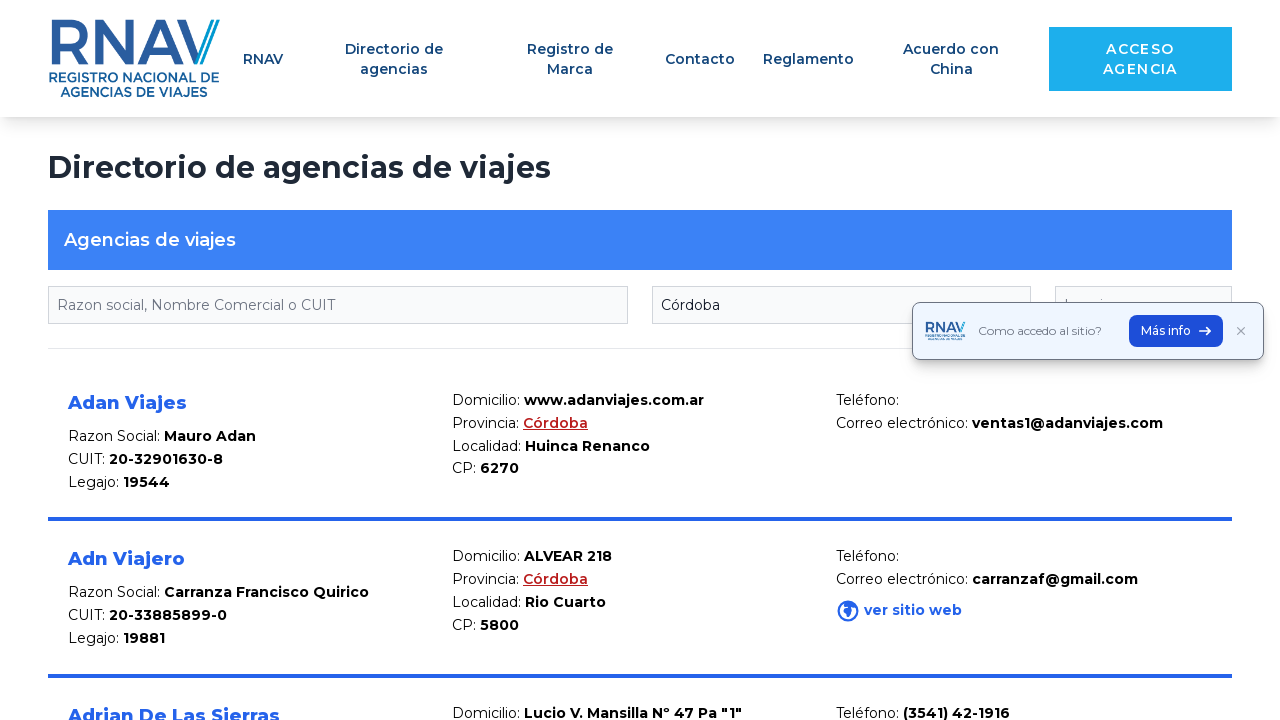

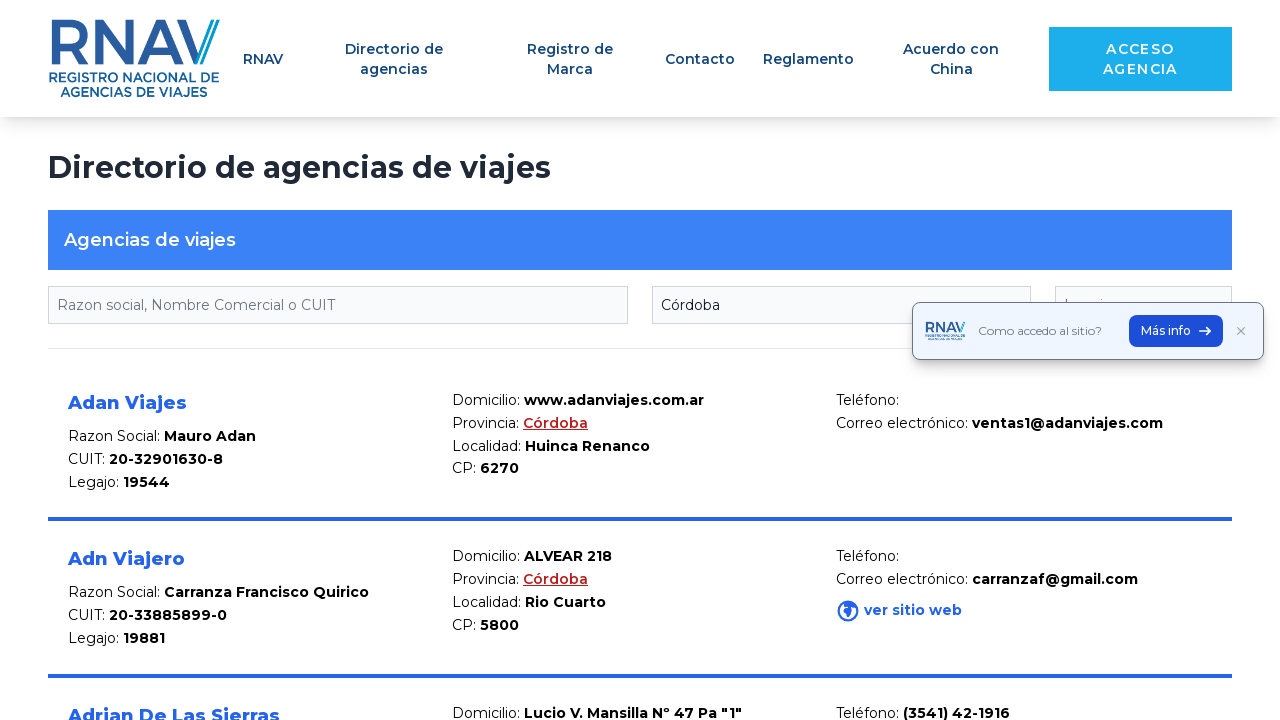